Tests W3Schools search functionality by searching for "SQL", clicking on the SQL Reference result, and verifying the table content on the resulting page

Starting URL: https://www.w3schools.com/

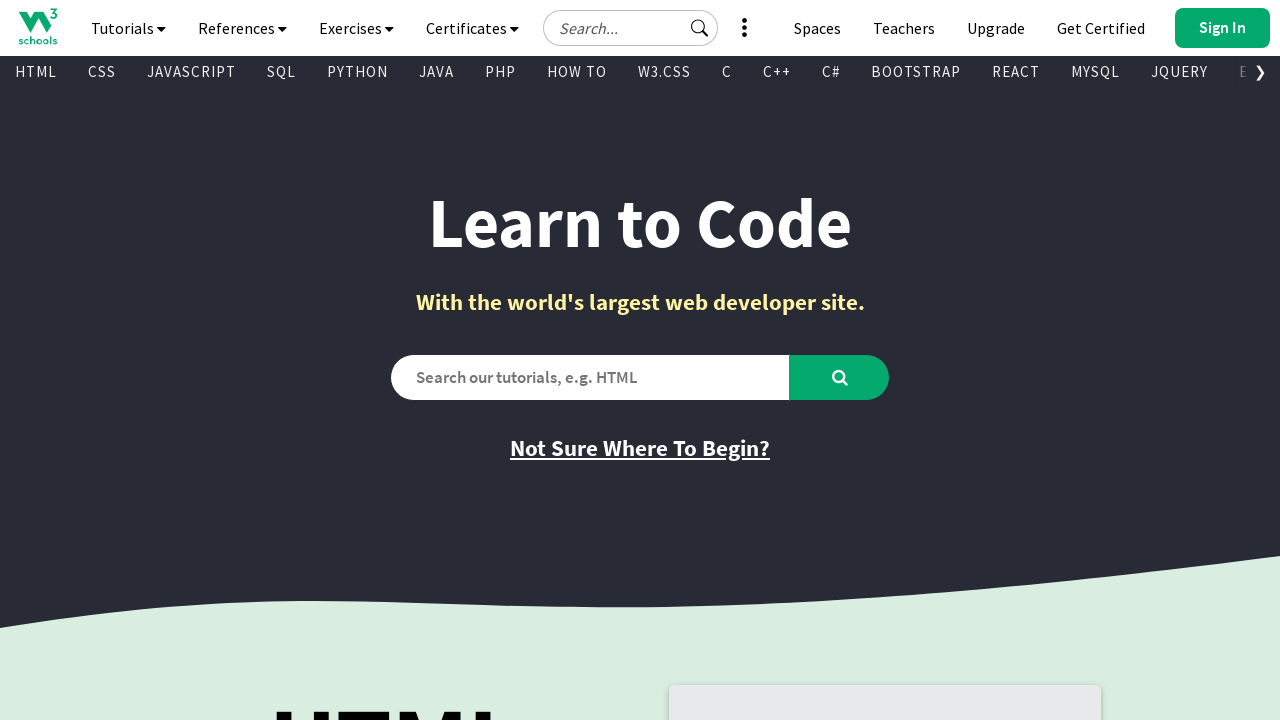

Clicked on the search input field at (590, 377) on #search2
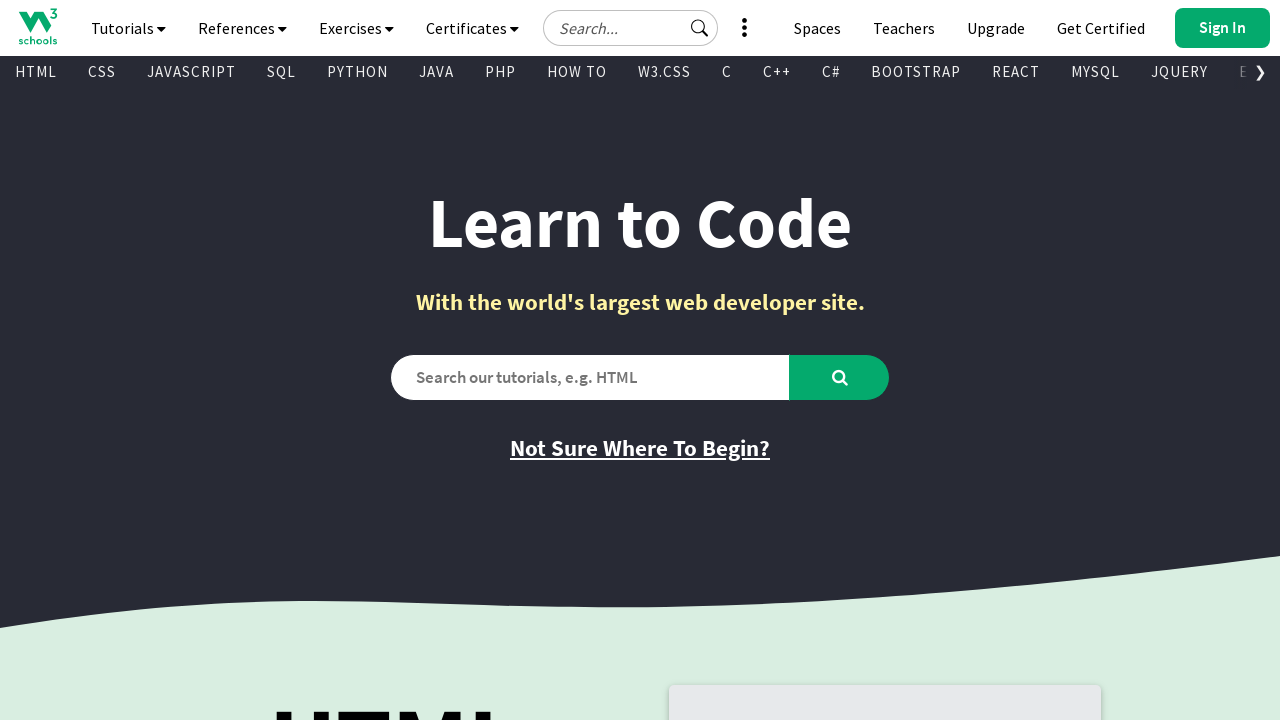

Filled search field with 'Sql' on #search2
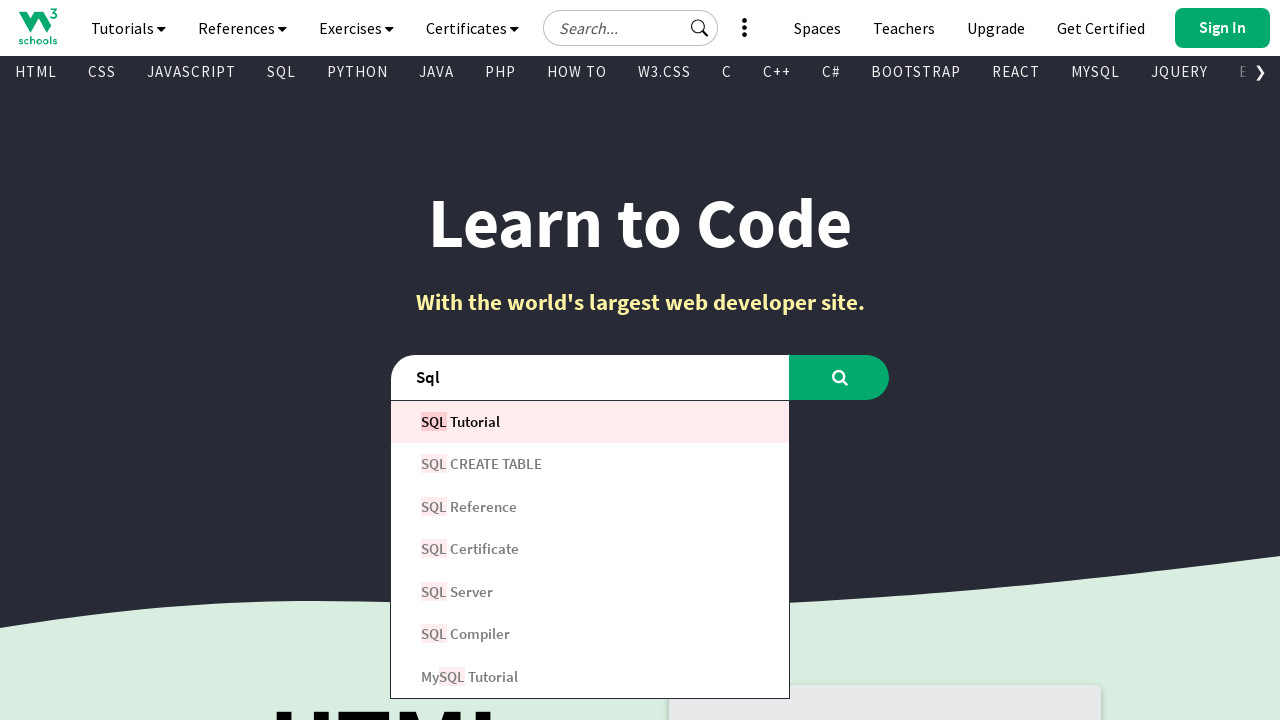

Search results appeared
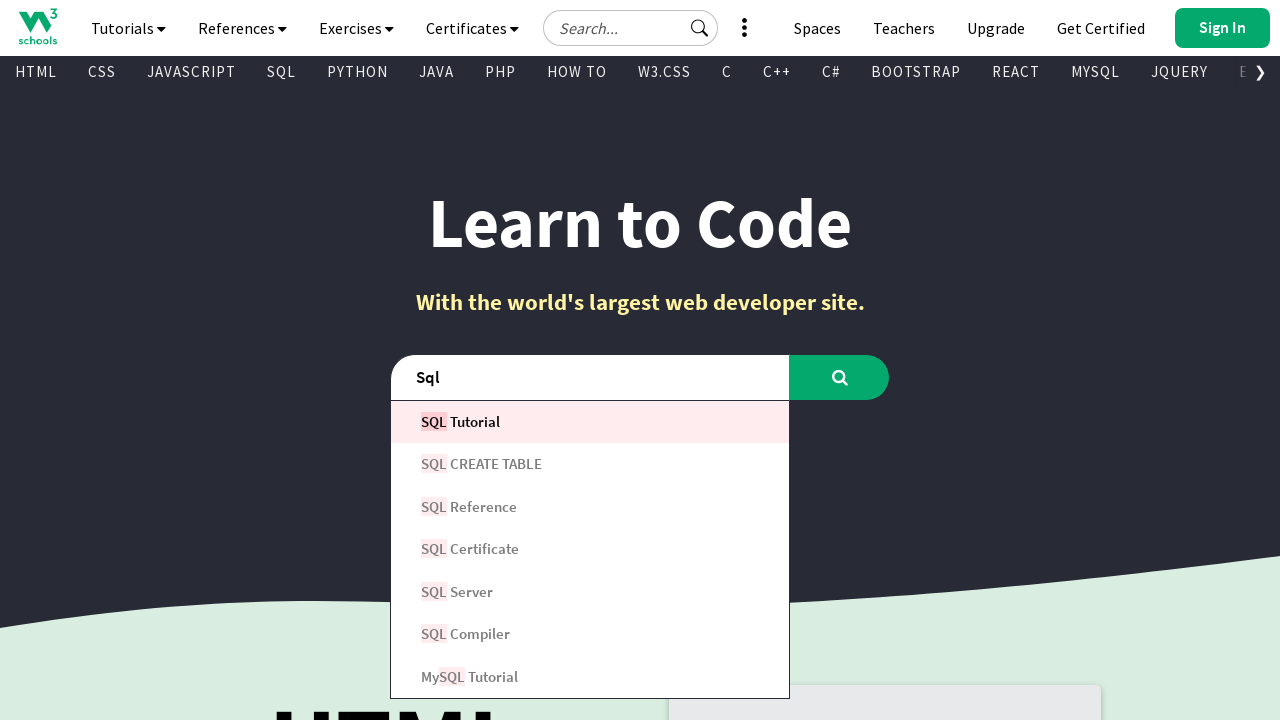

Clicked on 'SQL Reference' search result at (590, 507) on #listofsearchresults a >> nth=2
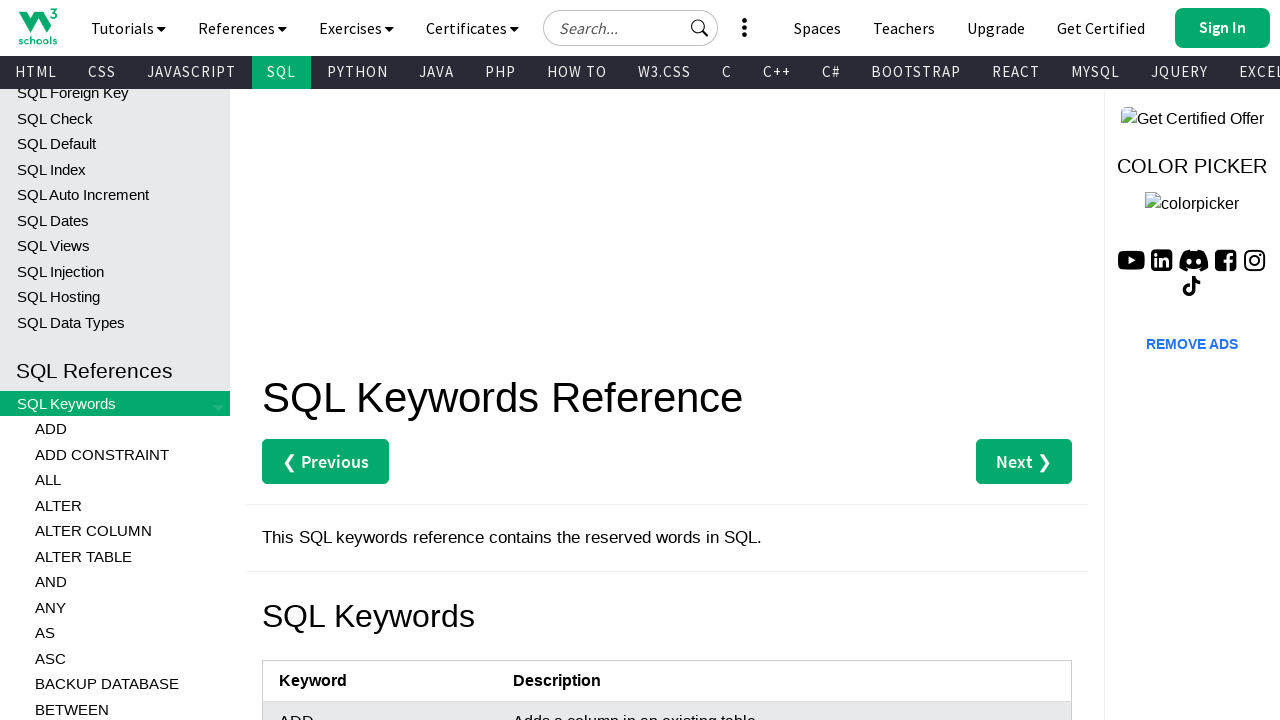

Page loaded (domcontentloaded)
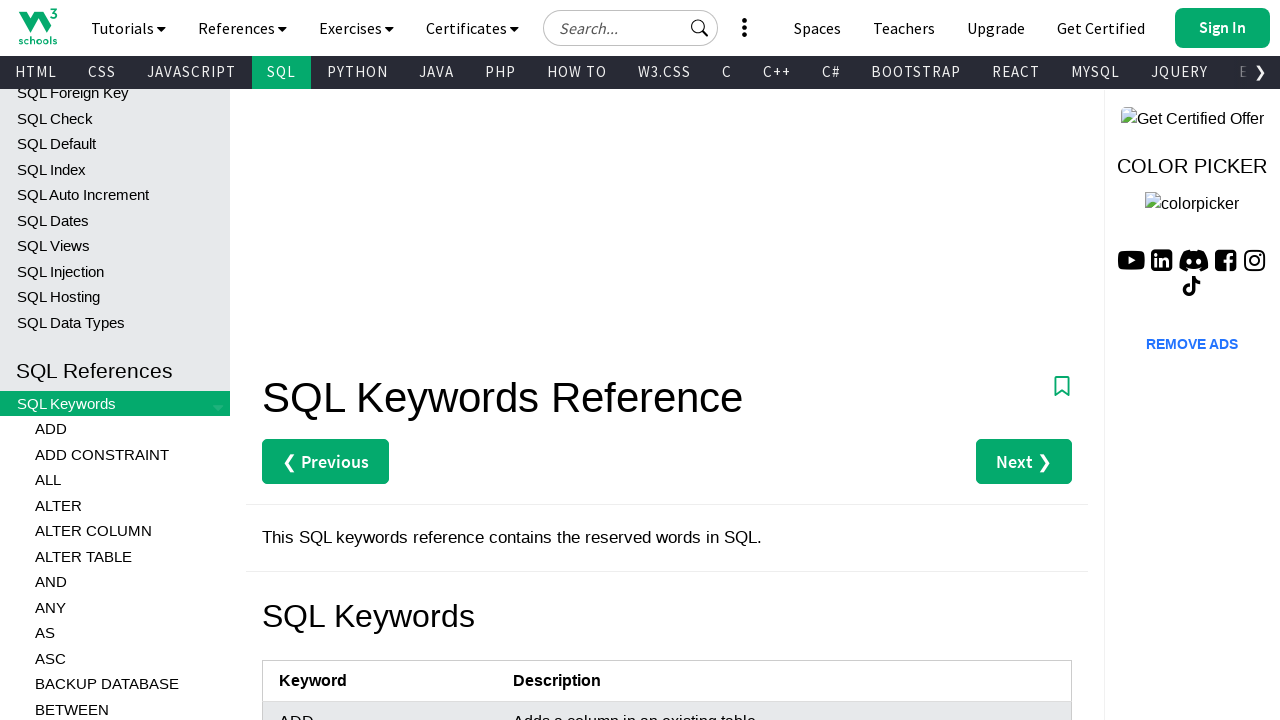

SQL Reference table became visible
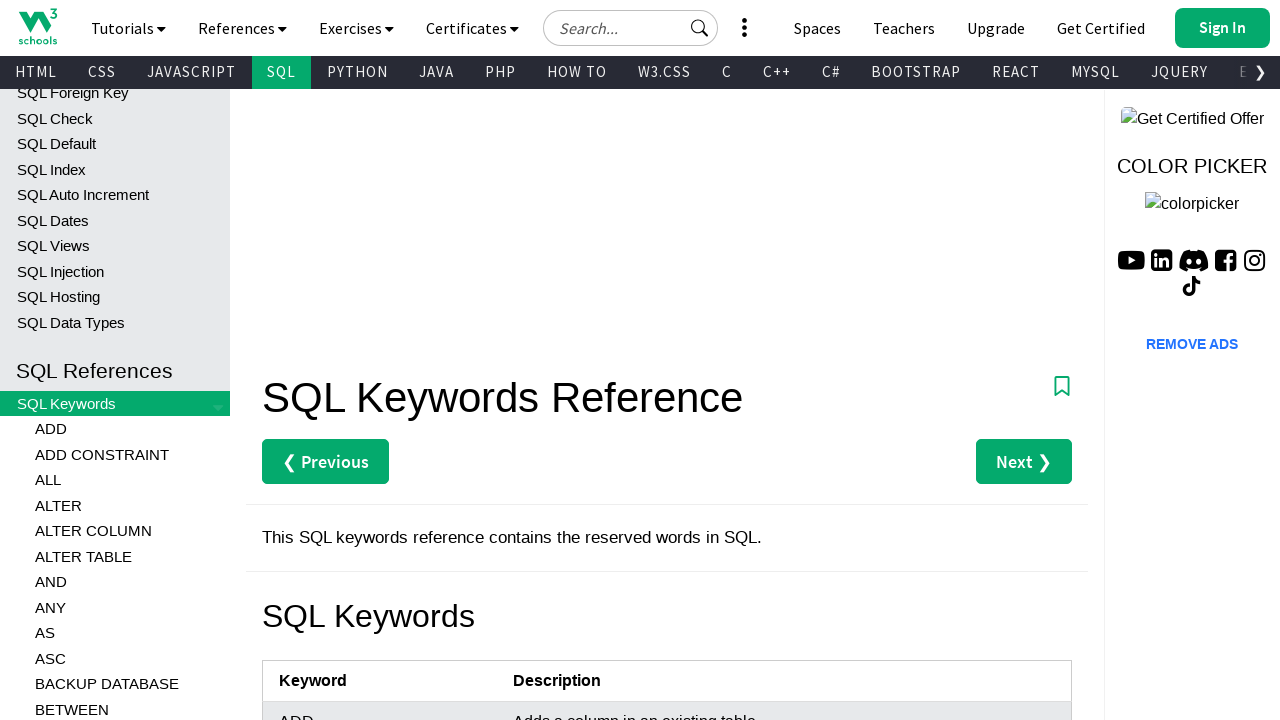

Clicked on 'RIGHT JOIN' link in SQL Reference table at (324, 361) on .ws-table-all.notranslate tbody tr td a >> nth=62
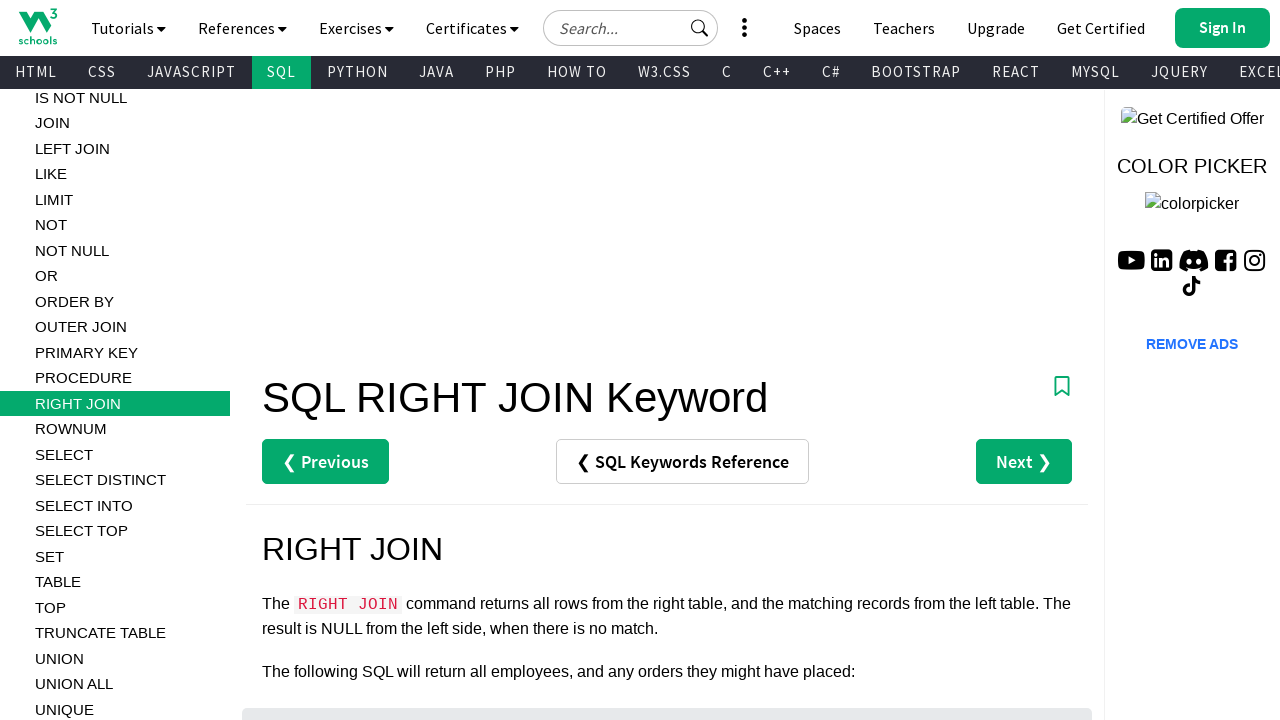

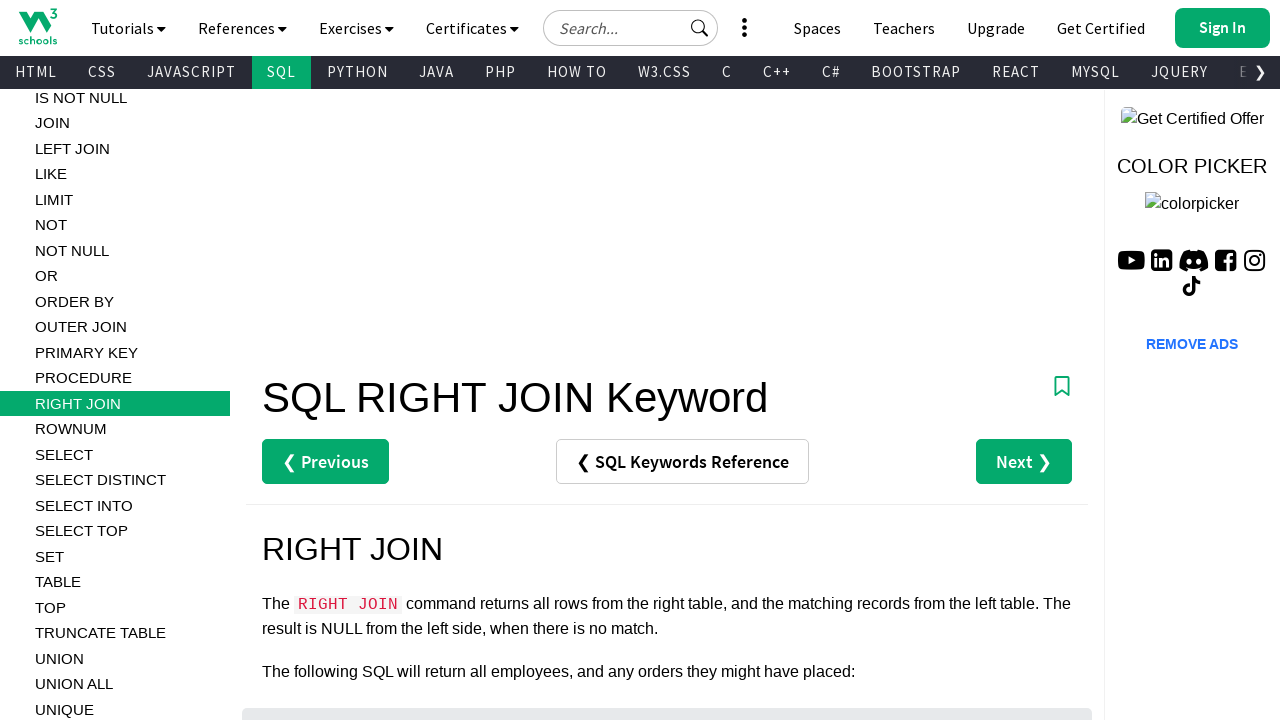